Tests e-commerce functionality by searching for products, adding a specific item (Cashews) to cart, and proceeding through checkout to place an order

Starting URL: https://rahulshettyacademy.com/seleniumPractise/#/

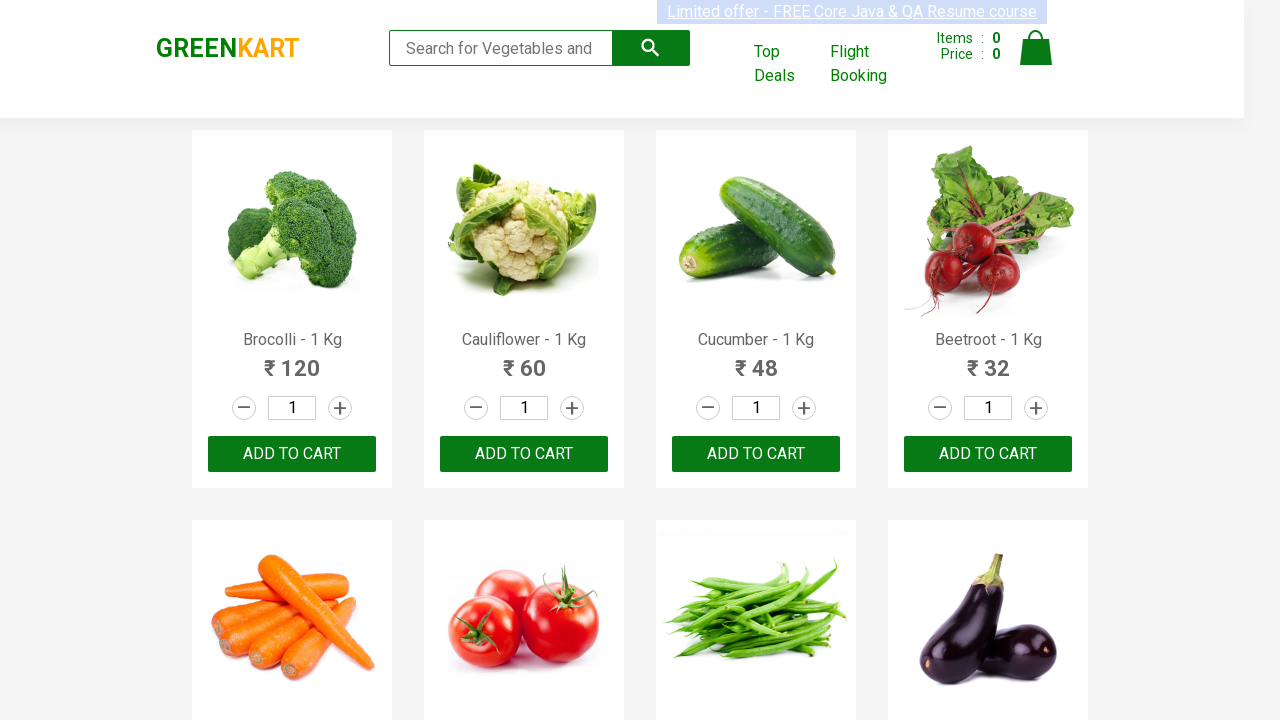

Filled search box with 'ca' to find Cashews on .search-keyword
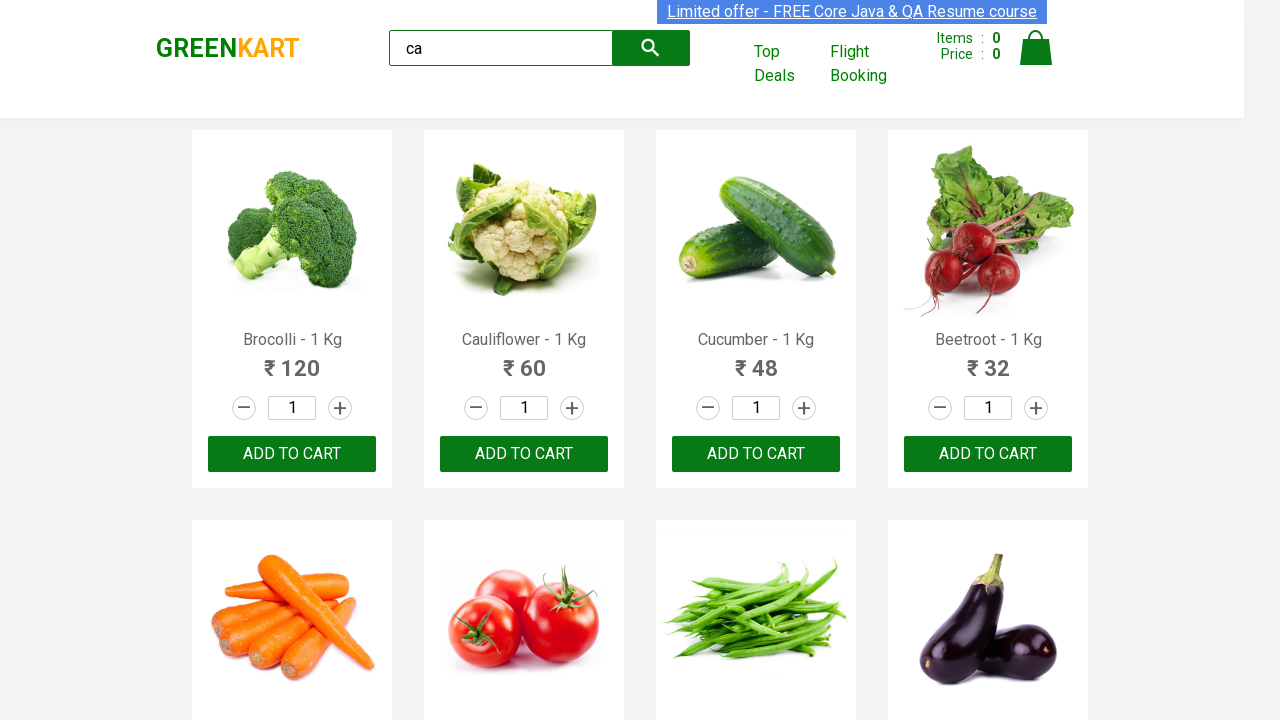

Waited for search results to load
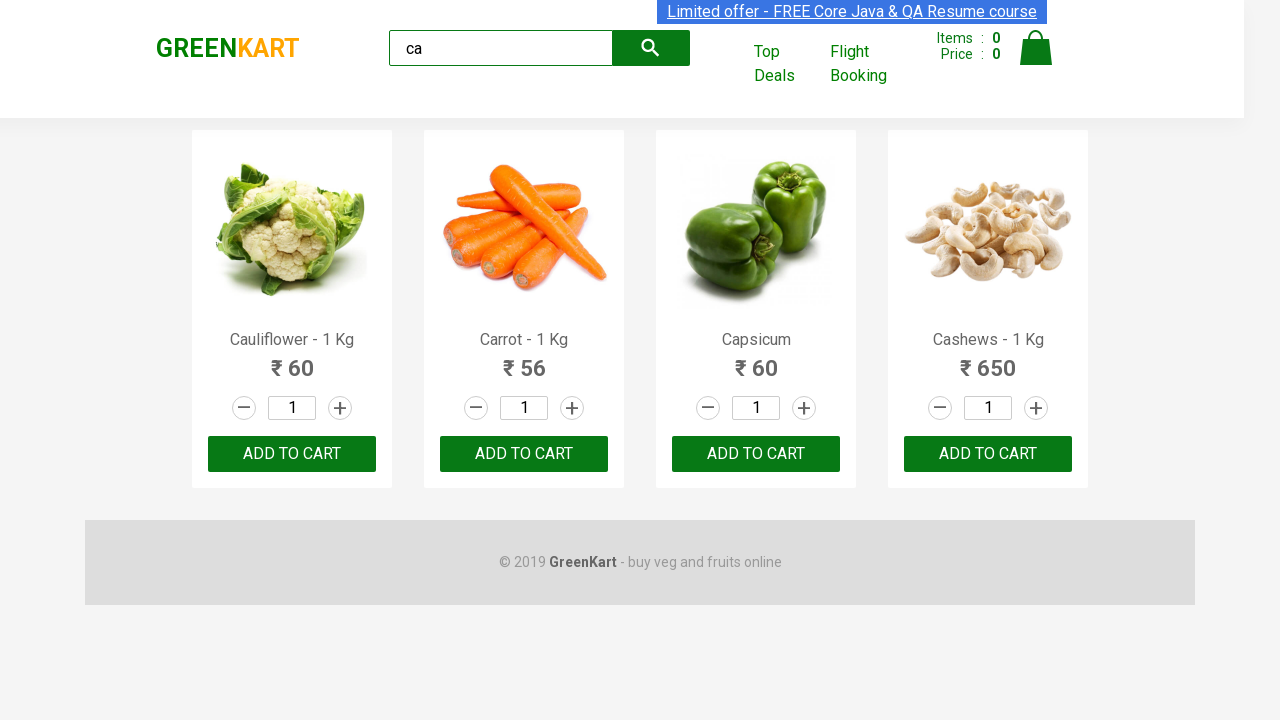

Located all product elements on page
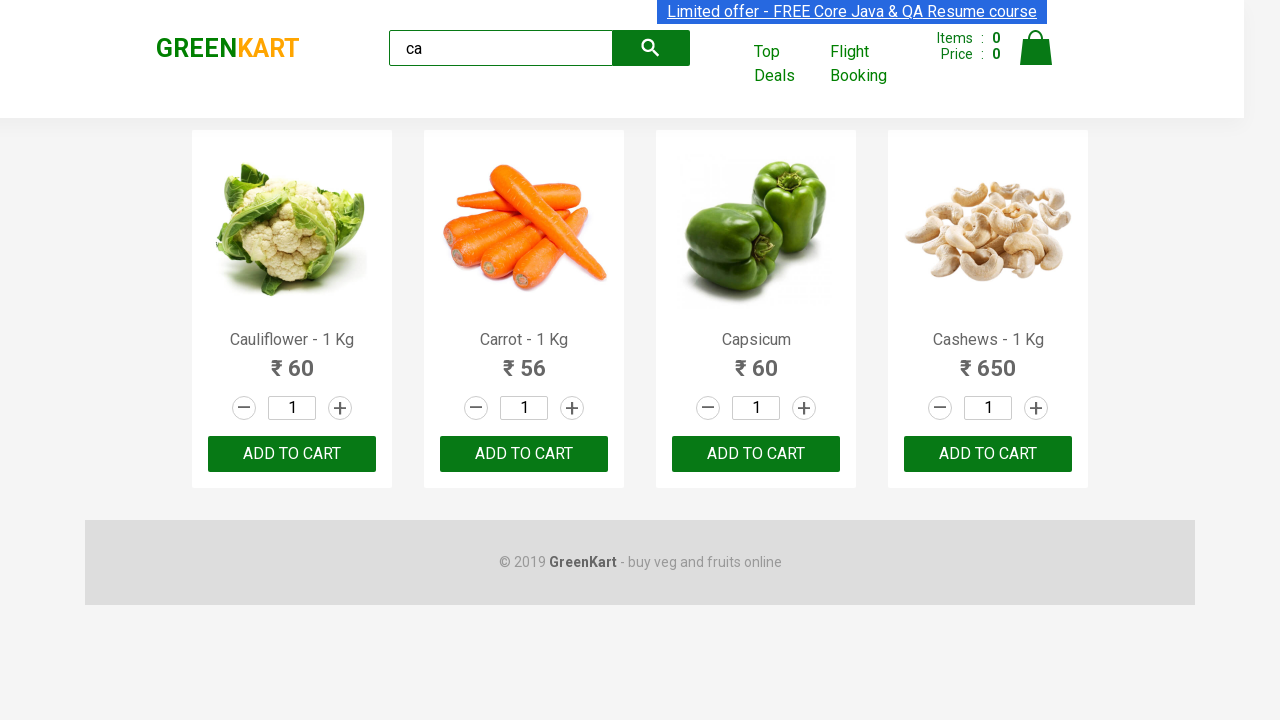

Retrieved product name: Cauliflower - 1 Kg
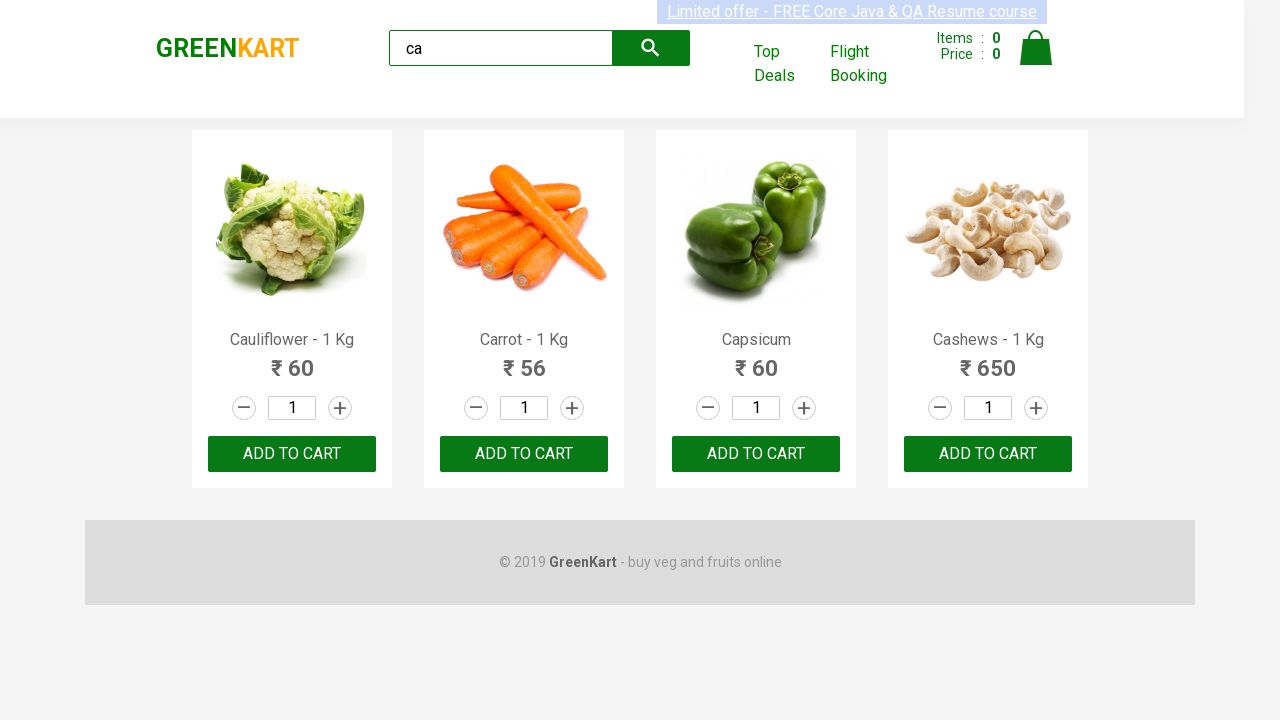

Retrieved product name: Carrot - 1 Kg
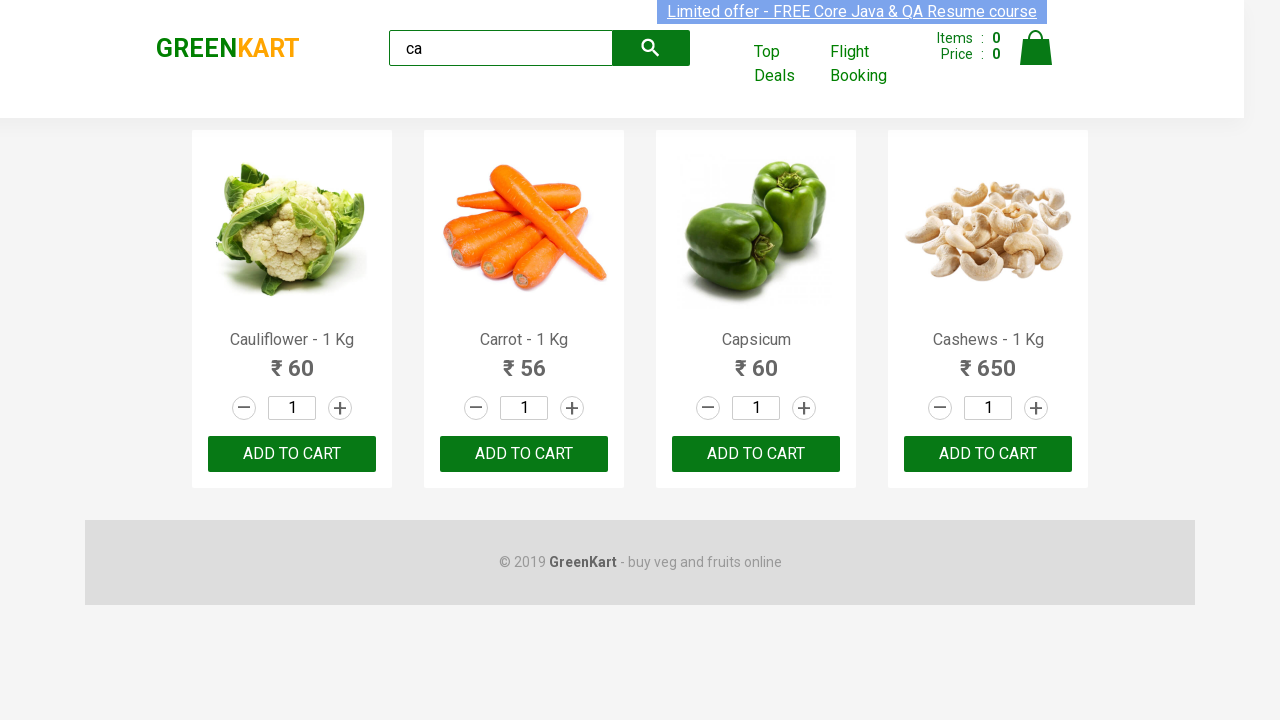

Retrieved product name: Capsicum
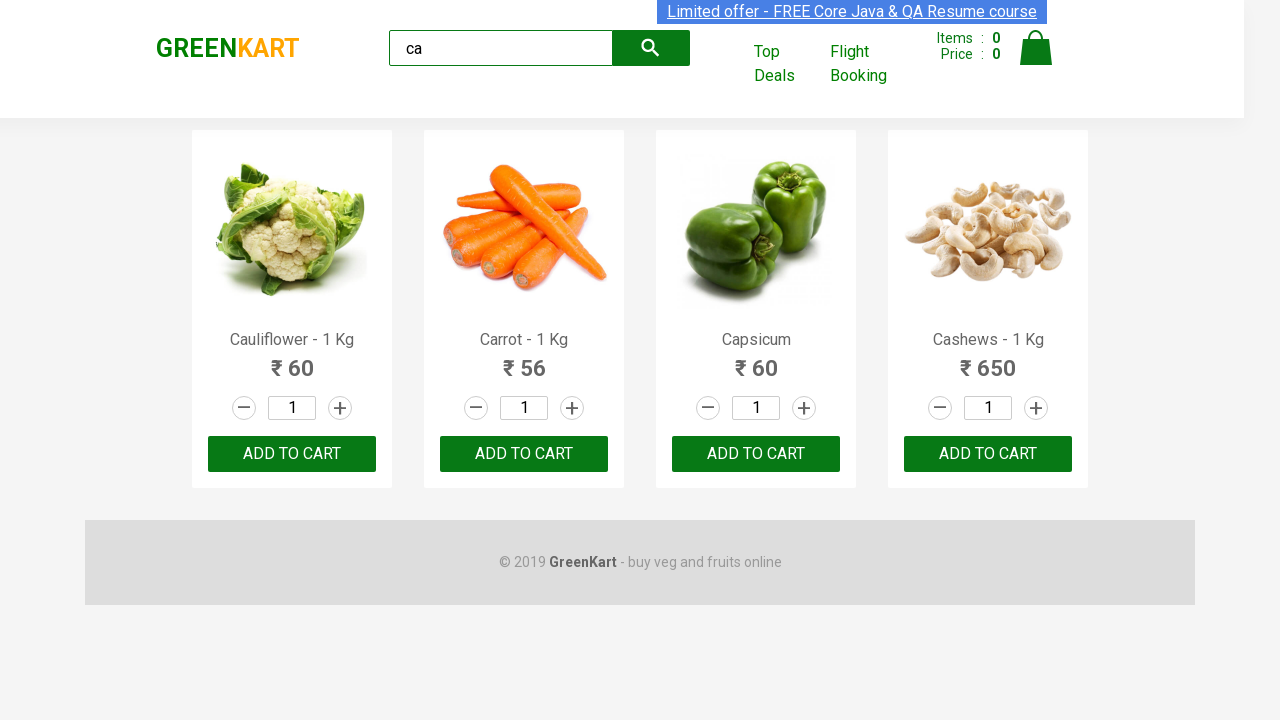

Retrieved product name: Cashews - 1 Kg
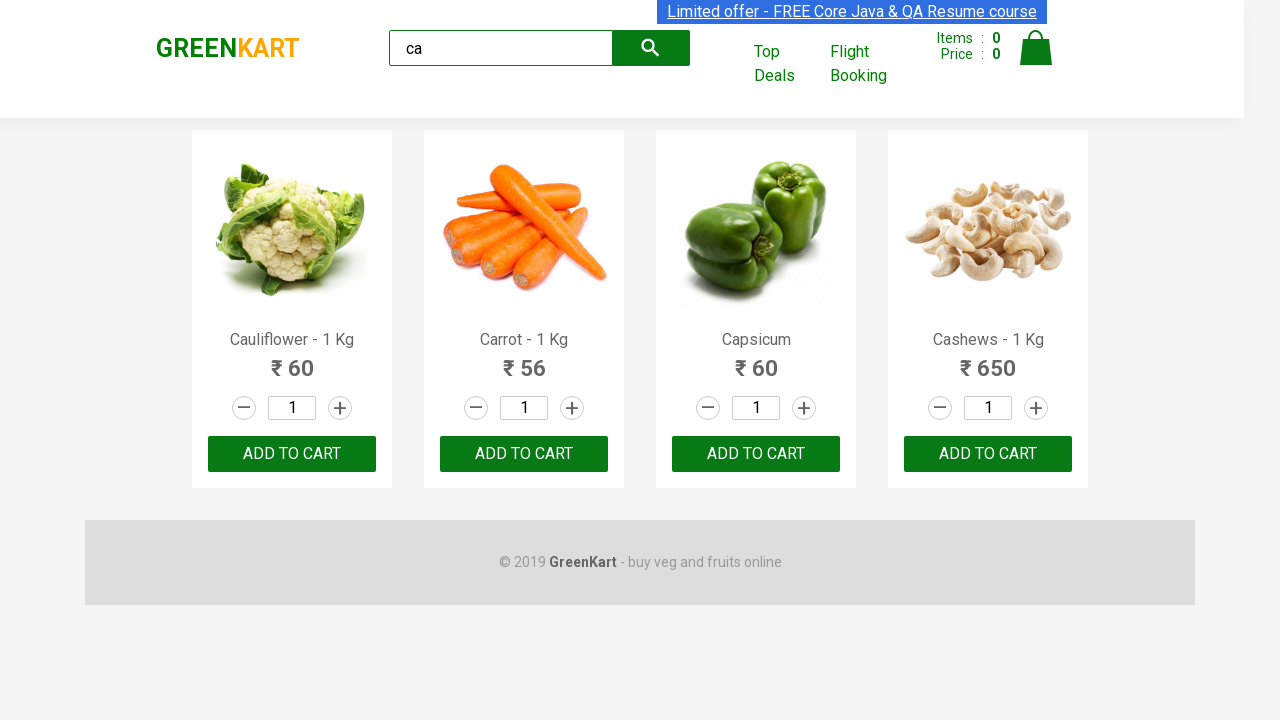

Clicked 'Add to cart' button for Cashews product at (988, 454) on .products .product >> nth=3 >> button
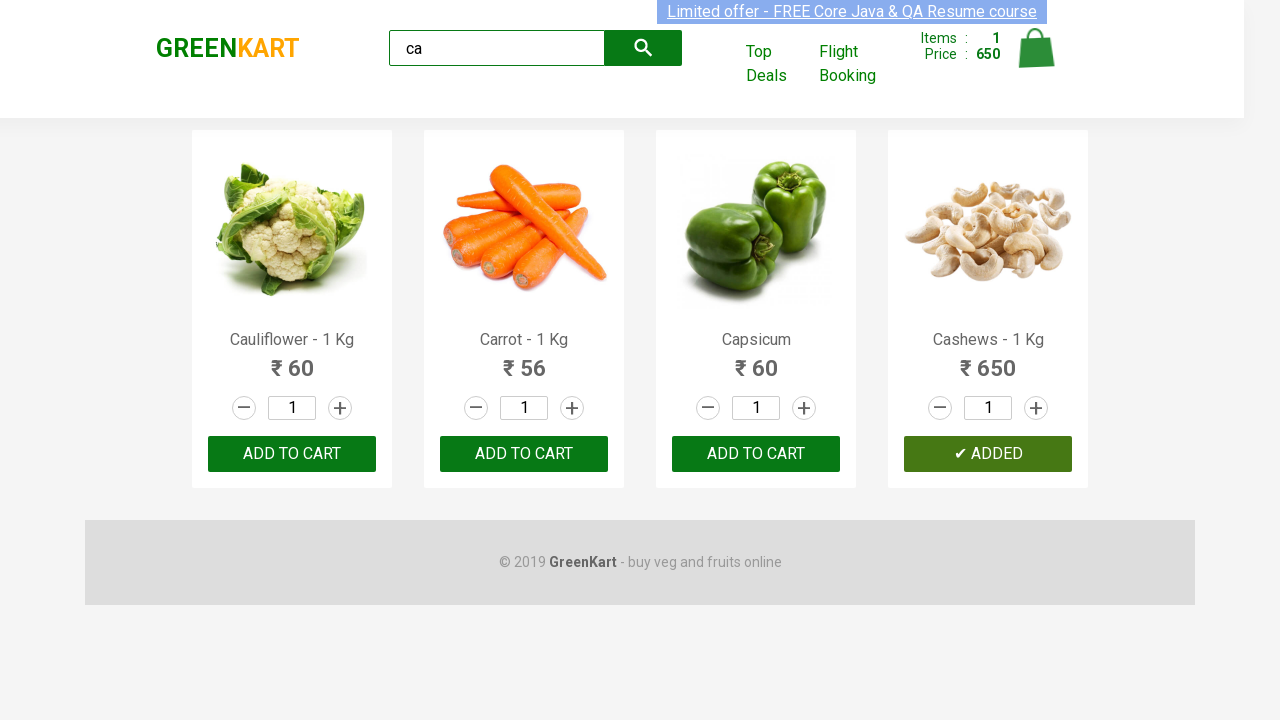

Clicked cart icon to view cart at (1036, 48) on .cart-icon > img
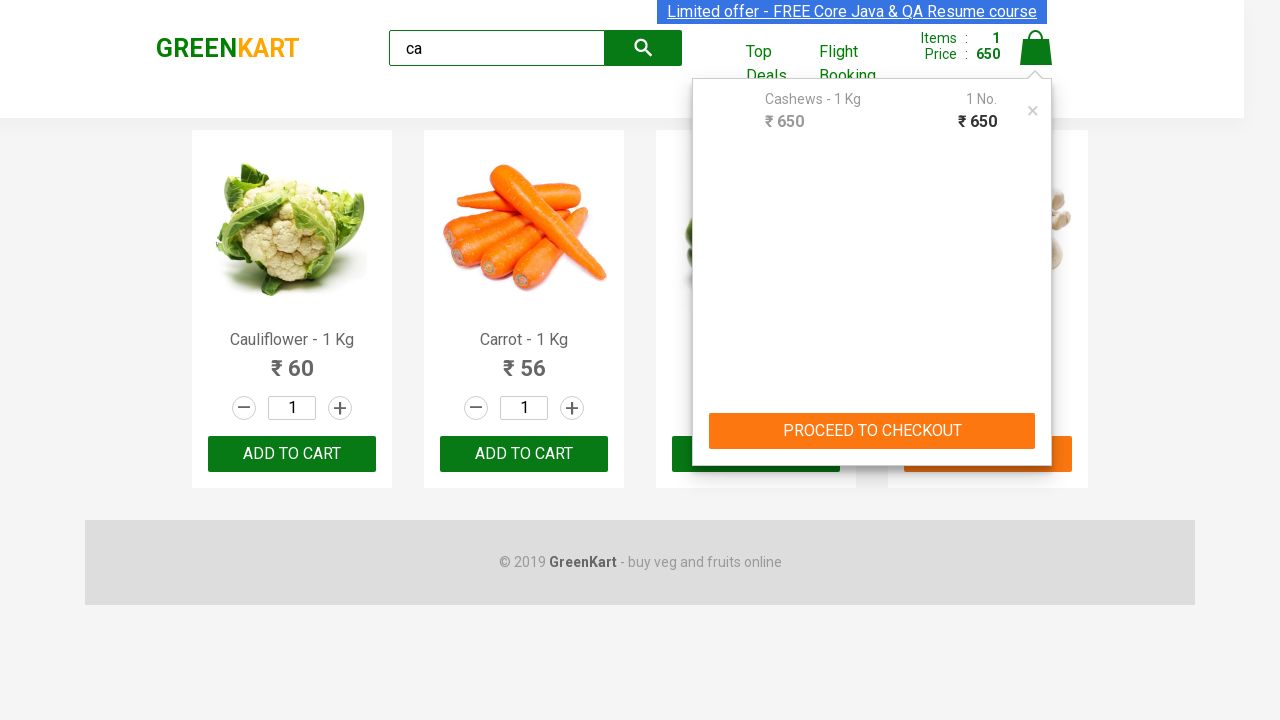

Clicked 'PROCEED TO CHECKOUT' button at (872, 431) on text=PROCEED TO CHECKOUT
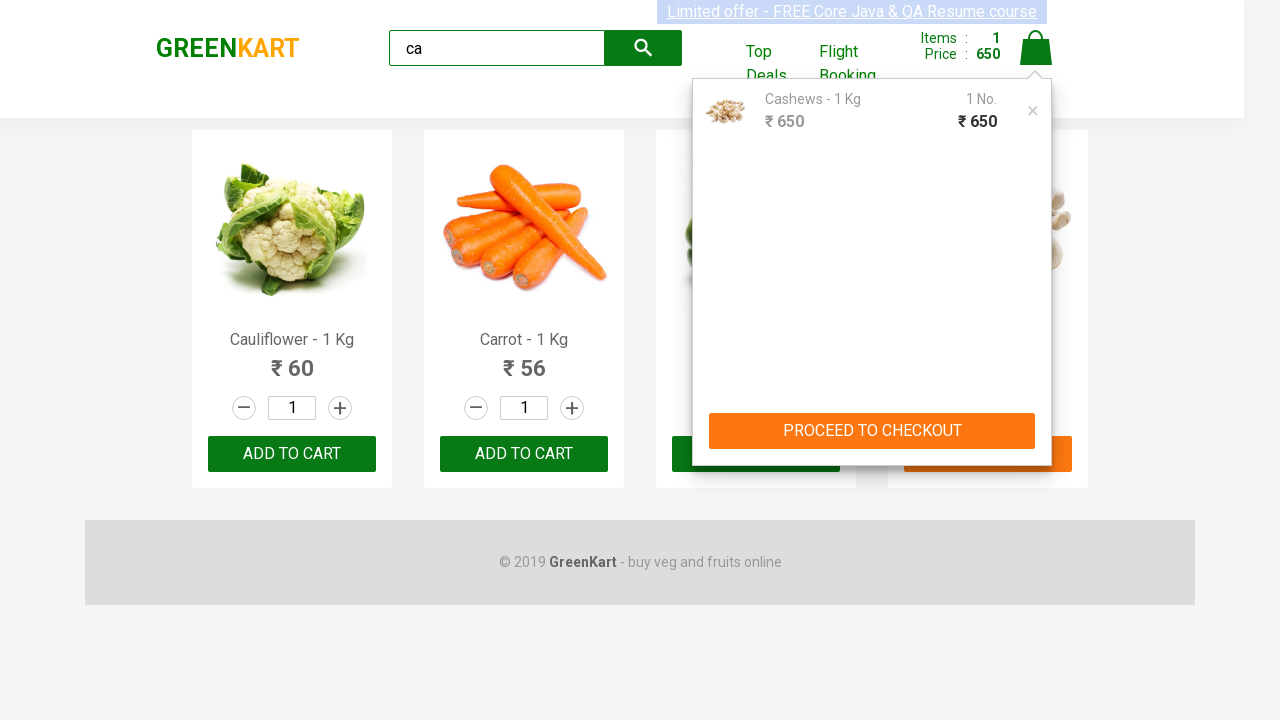

Clicked 'Place Order' button to complete purchase at (1036, 420) on text=Place Order
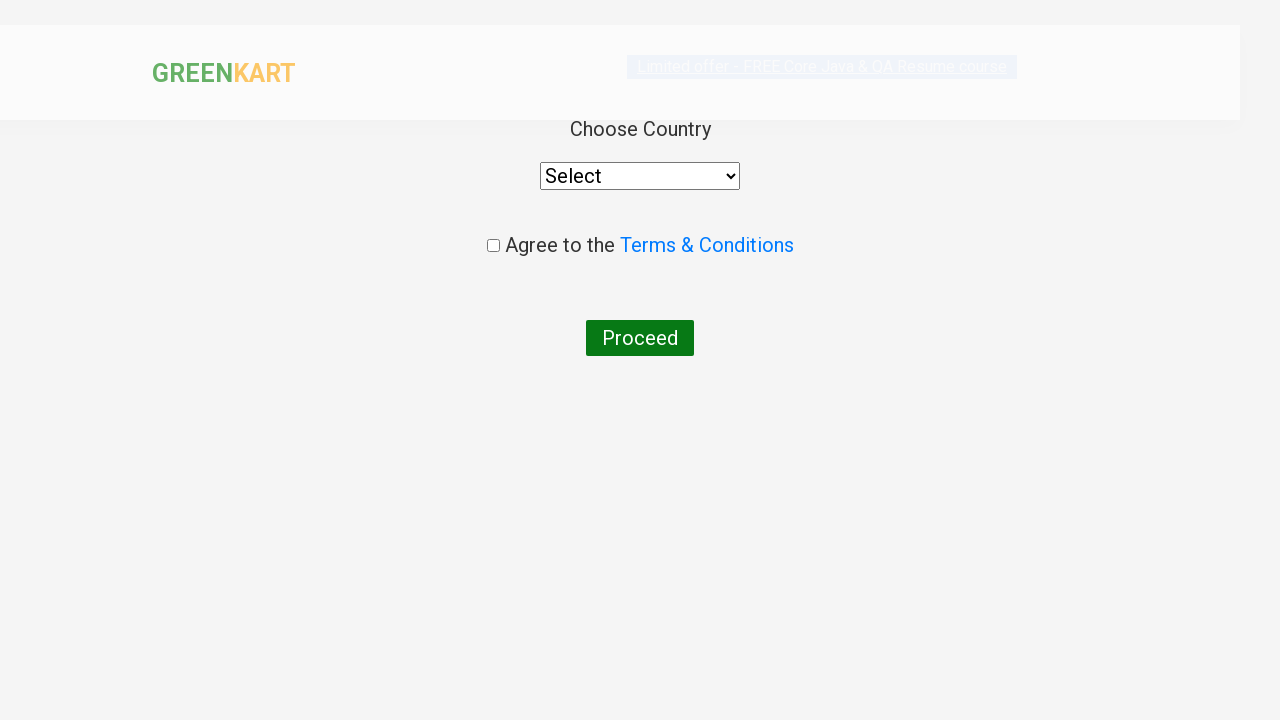

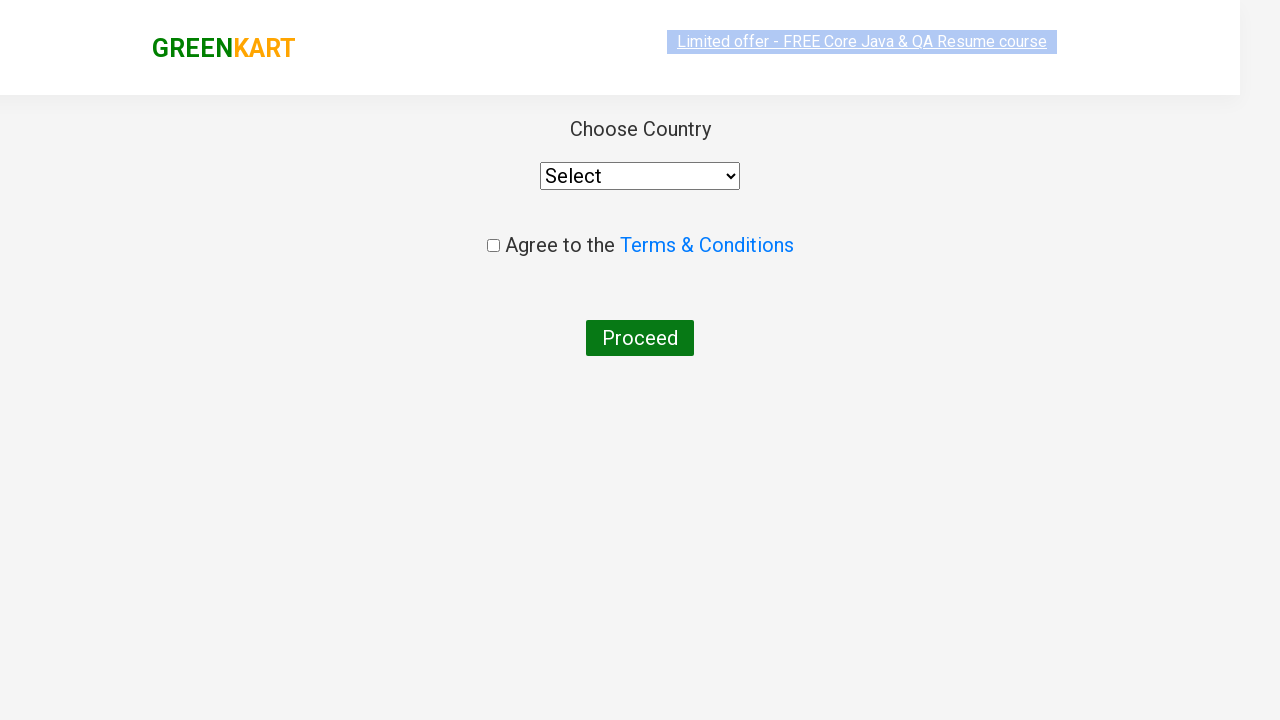